Tests iframe handling by switching between frames, navigating frame content, and returning to default content

Starting URL: https://demoqa.com/alertsWindows

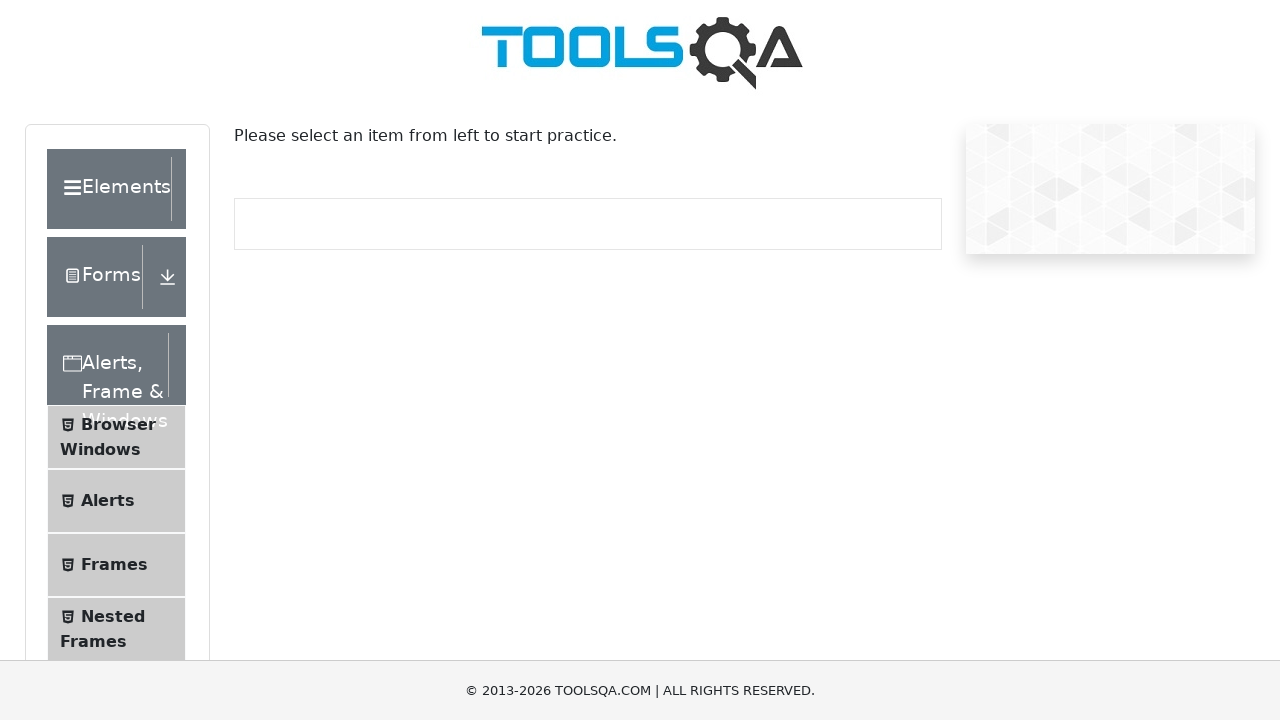

Clicked on Frames menu item at (114, 565) on xpath=//*[text()='Frames']
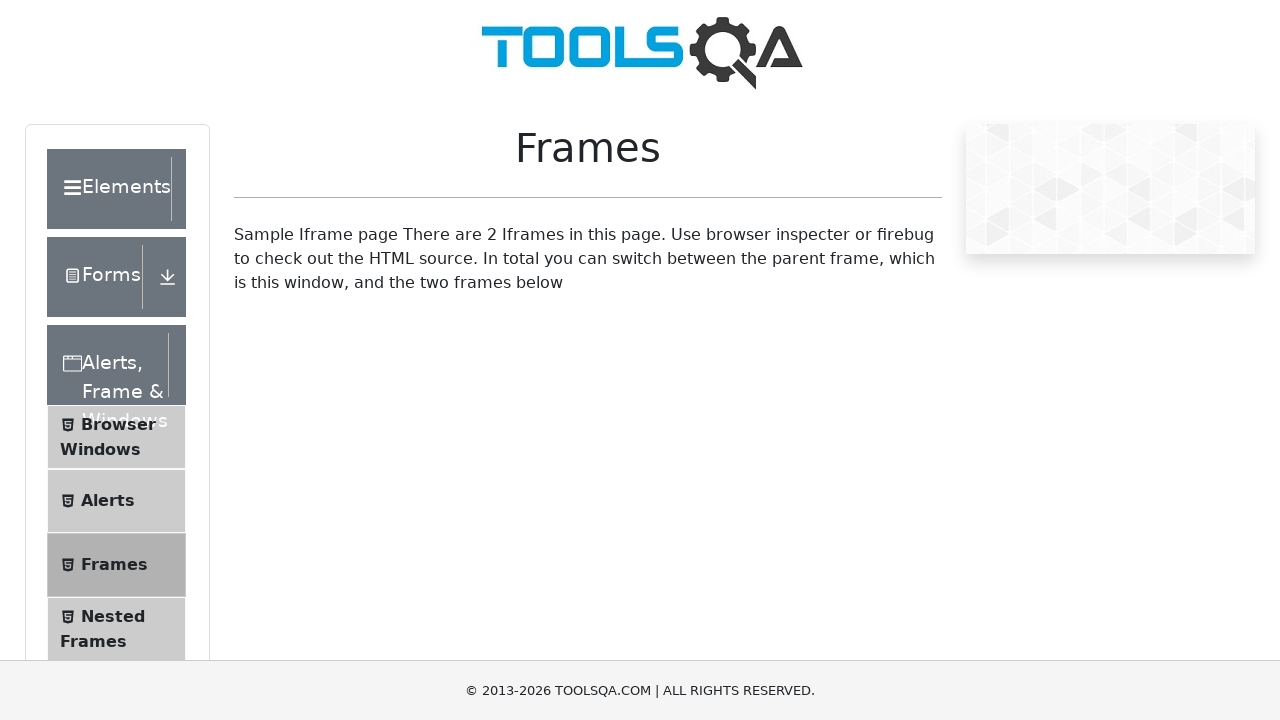

Scrolled down 500px to view frames
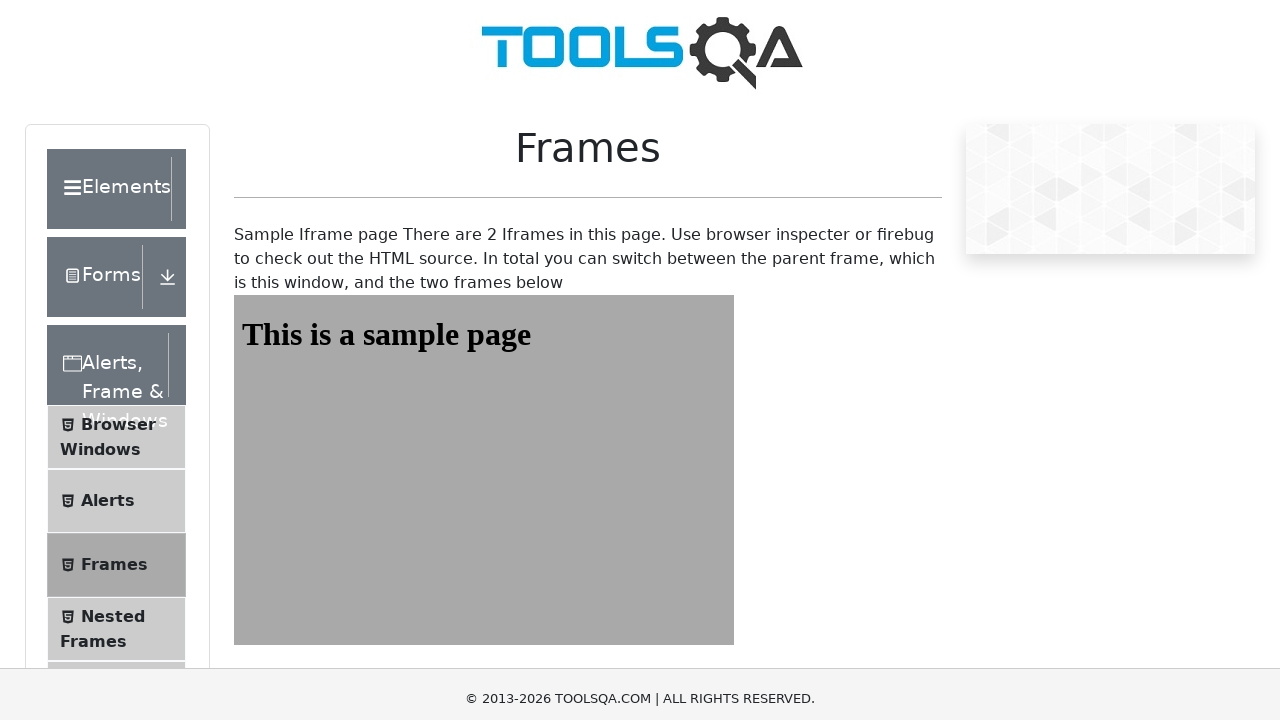

Clicked on Frames submenu at (114, 171) on xpath=//span[text()='Frames']
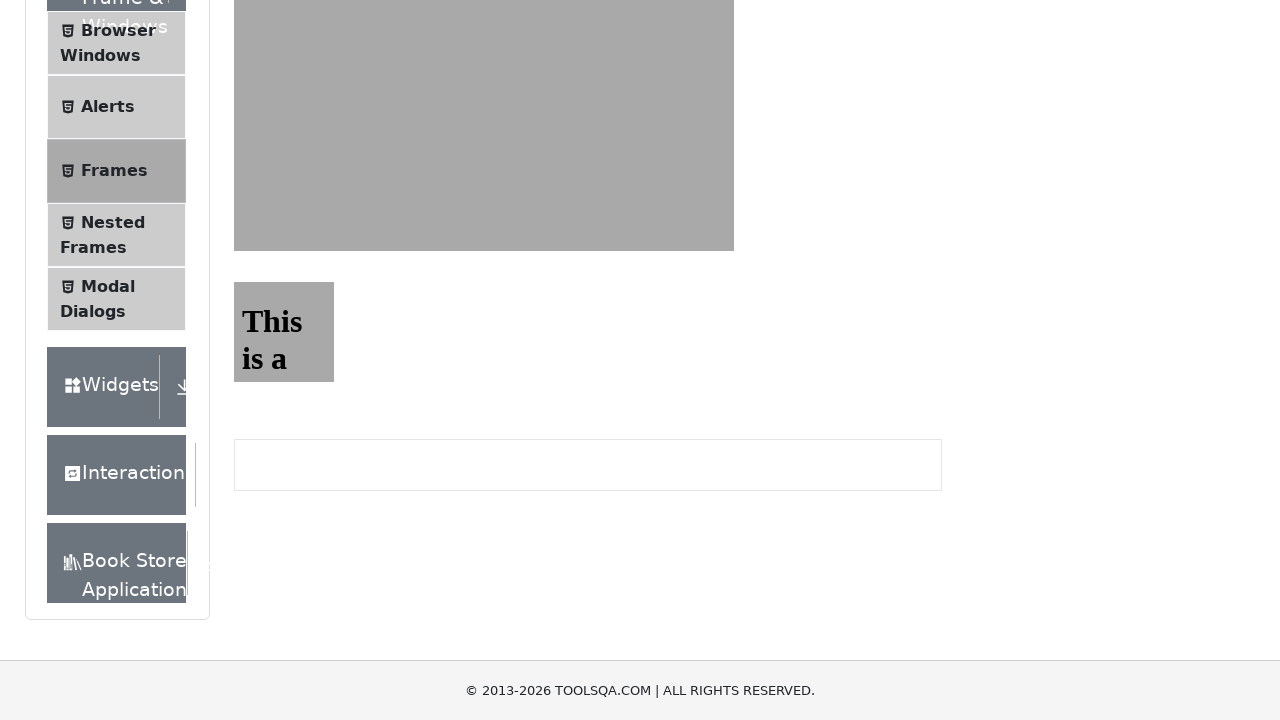

Located first iframe by index
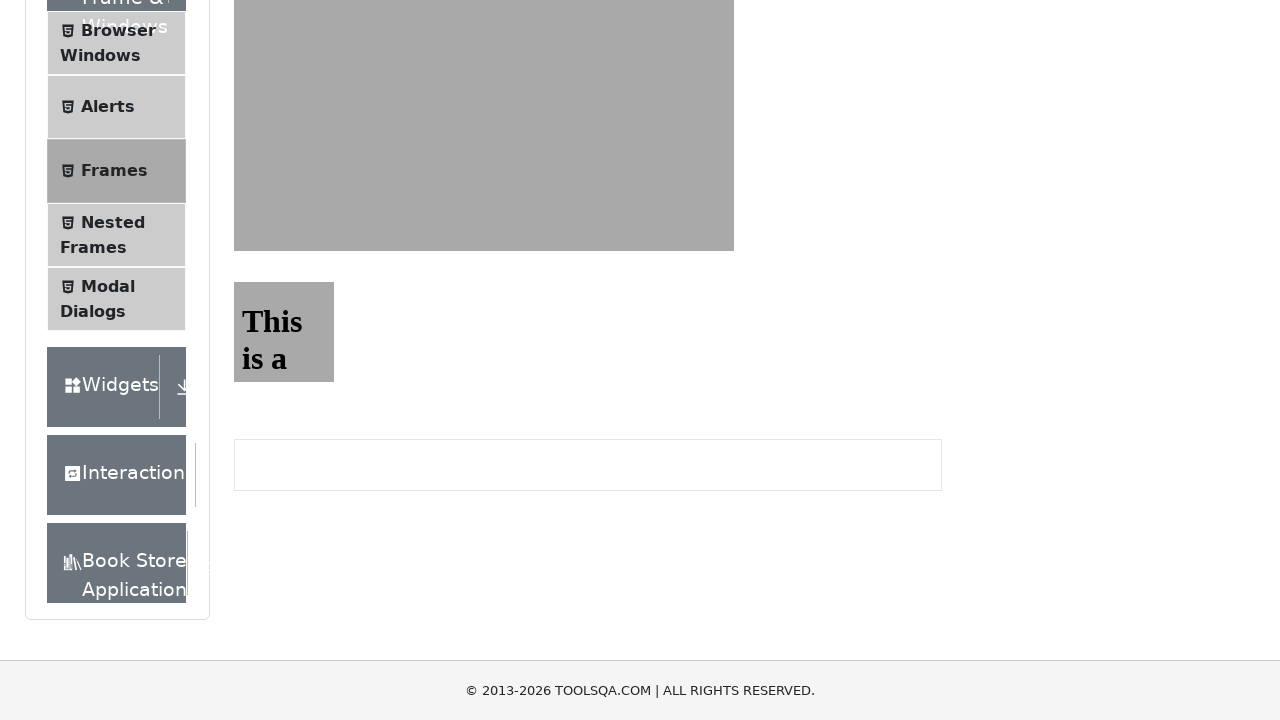

Waited for first iframe body to load
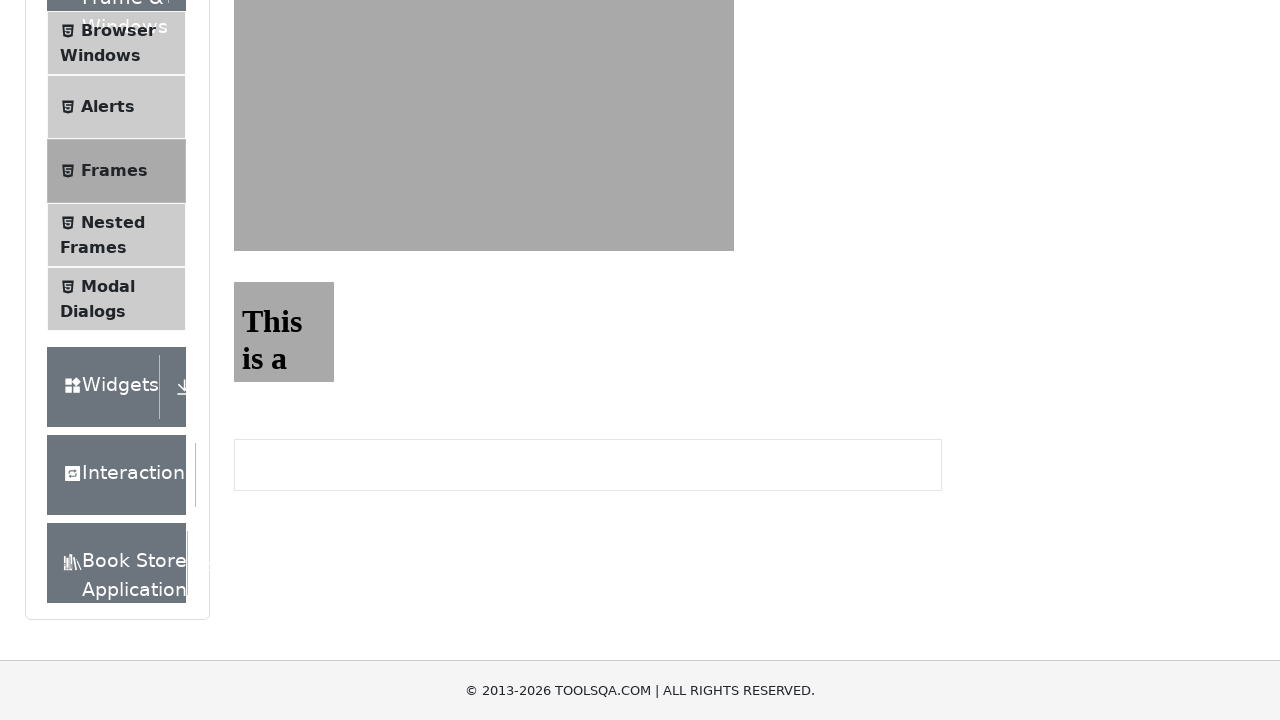

Located iframe with ID 'frame2'
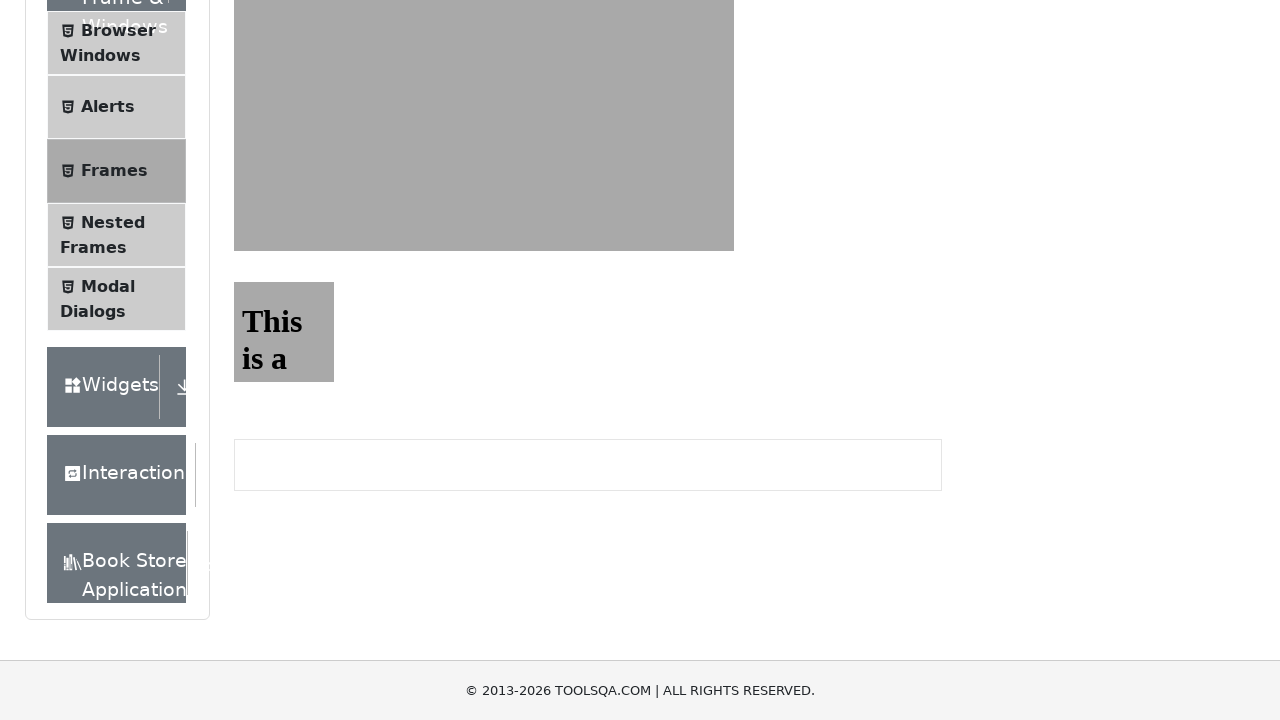

Waited for second iframe body to load
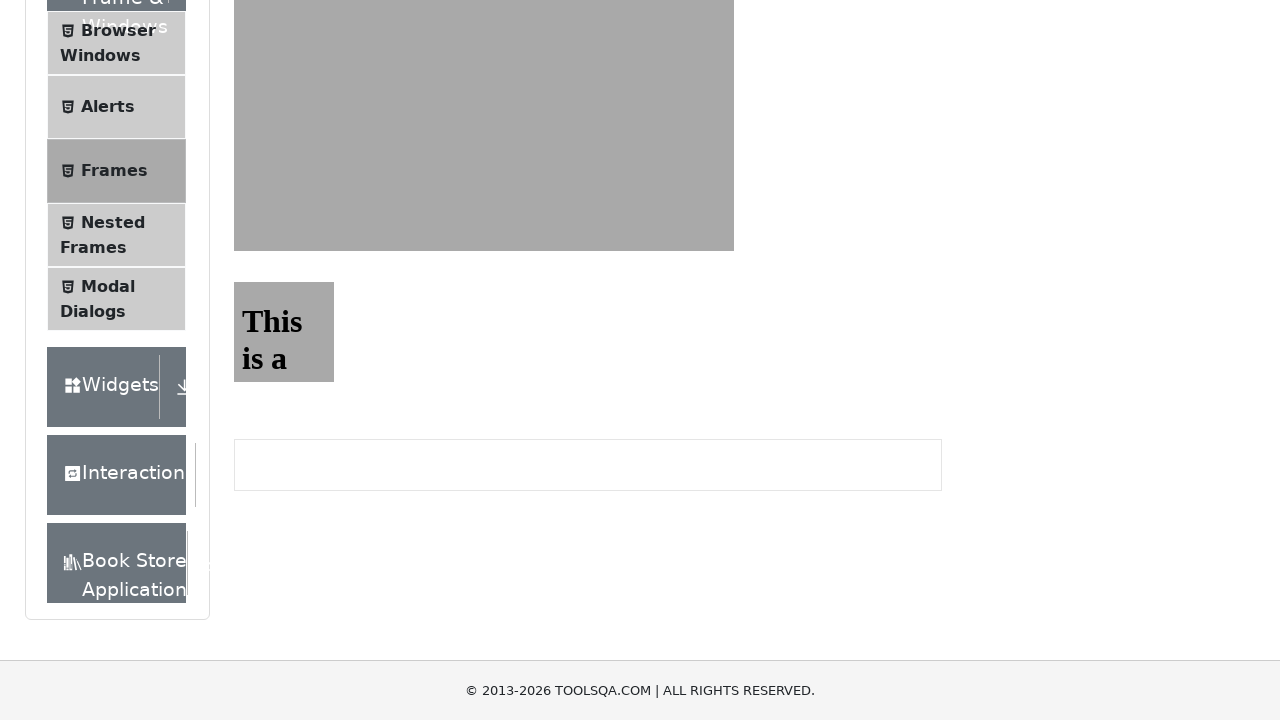

Scrolled down 300px
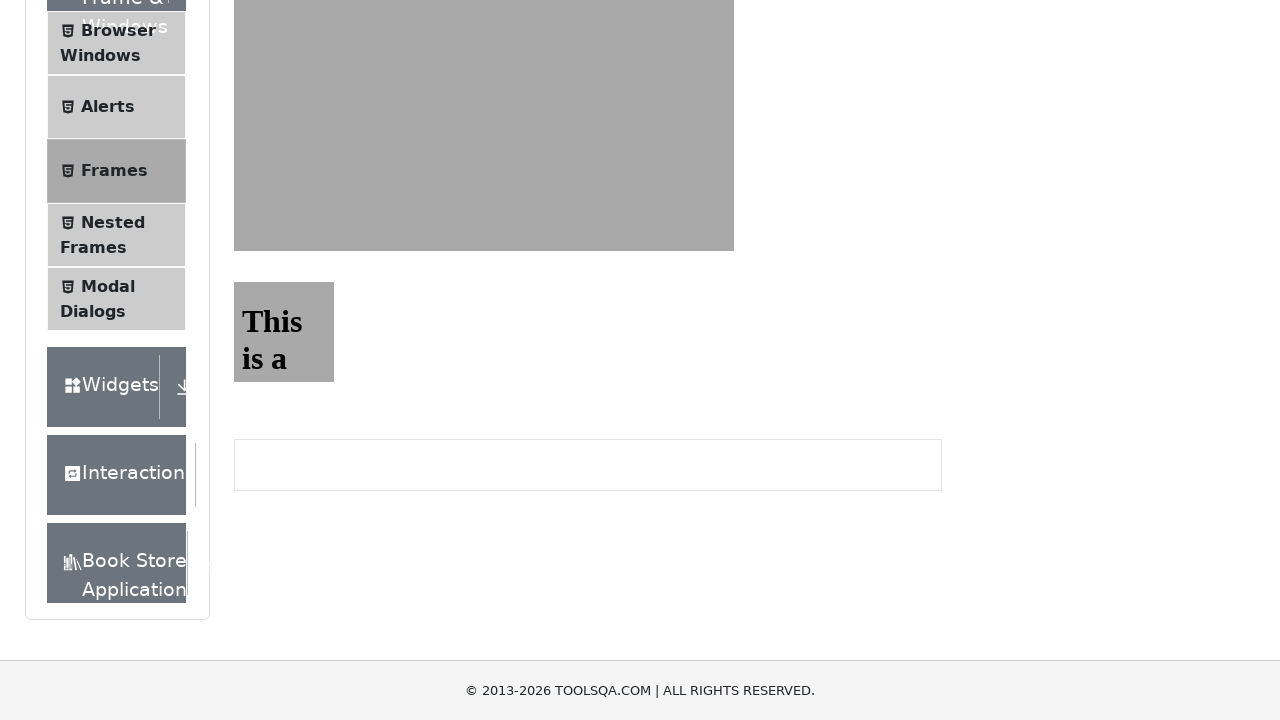

Scrolled right 200px
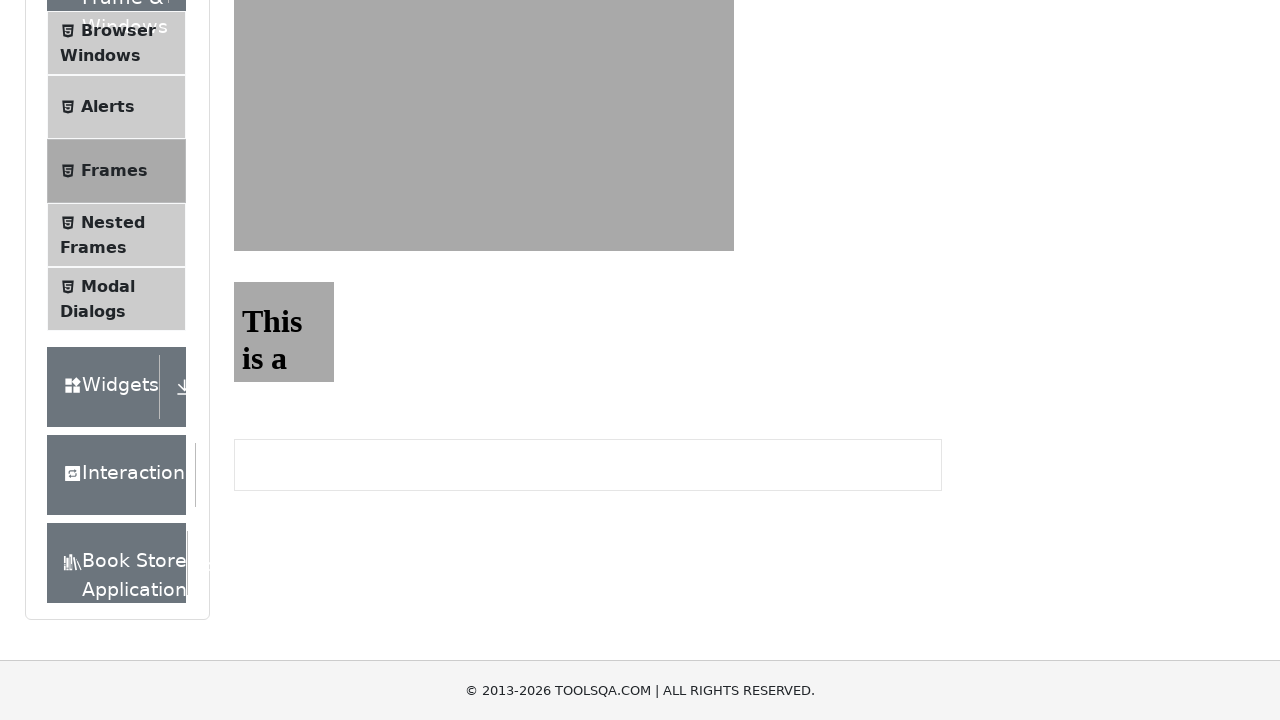

Scrolled up 300px
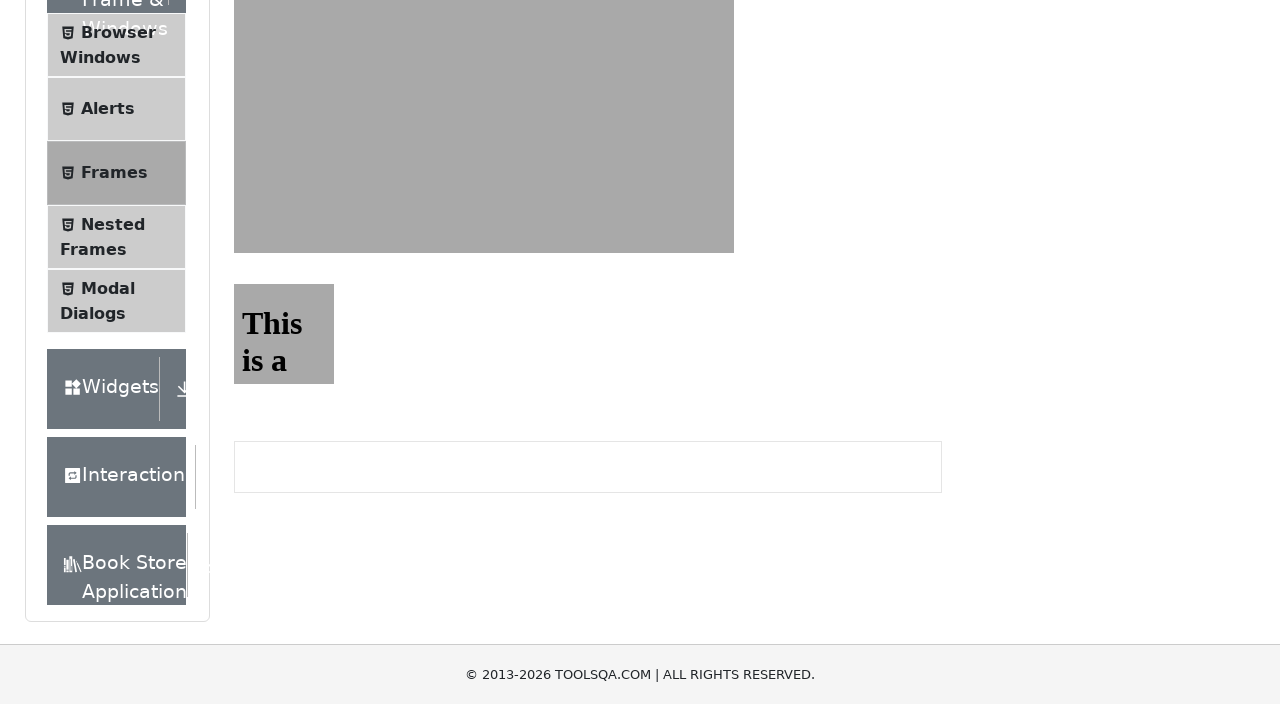

Scrolled left 200px to return to original position
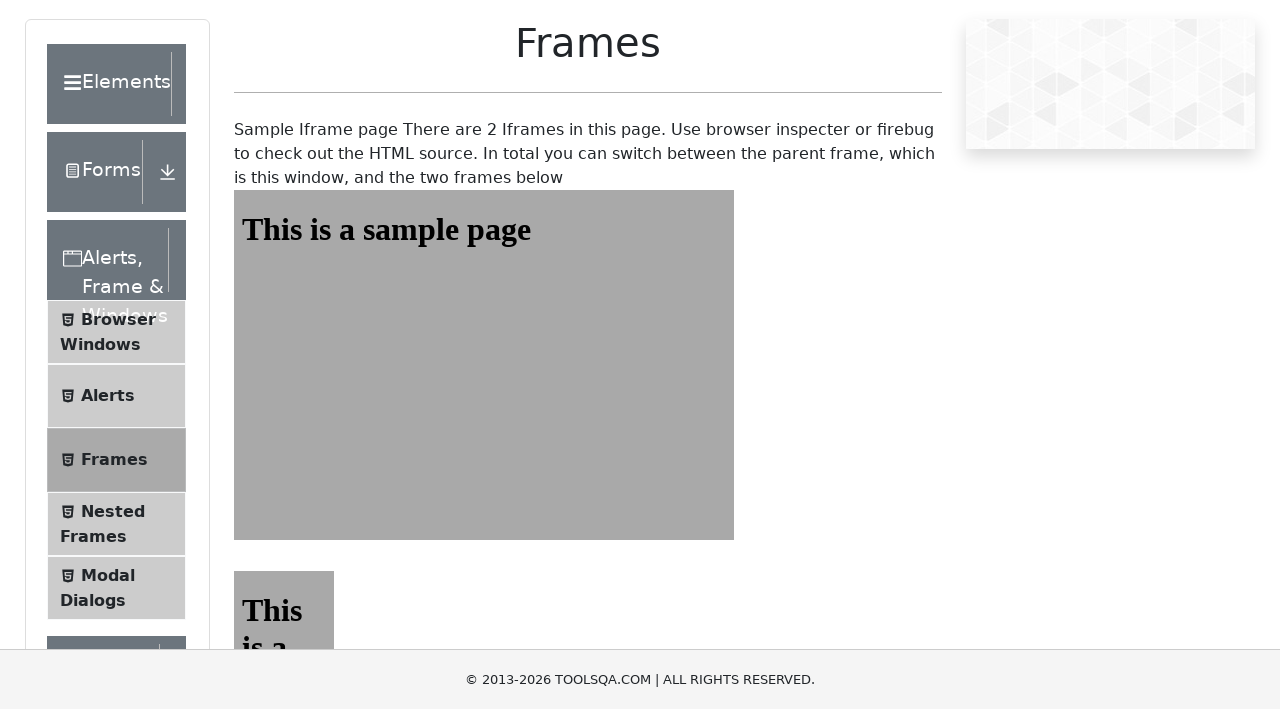

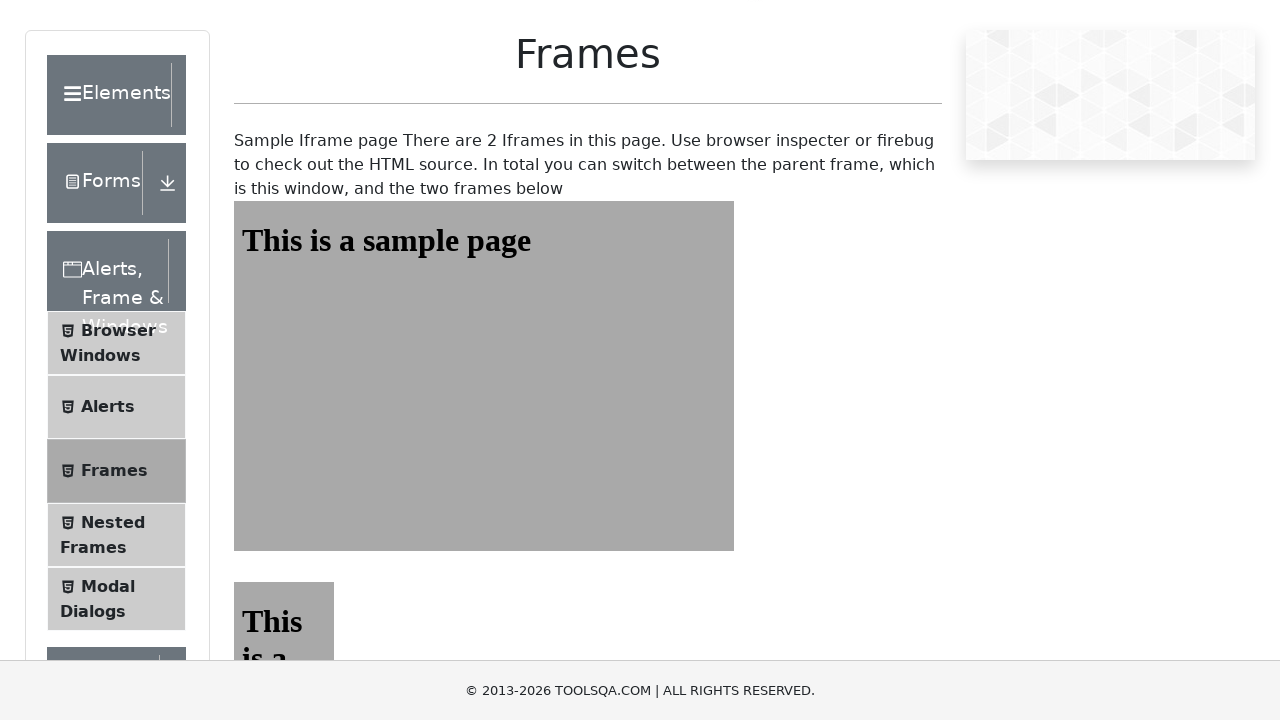